Tests the OpenCart registration form by filling out all required fields (first name, last name, email, telephone, password) and submitting the form with privacy policy acceptance

Starting URL: https://naveenautomationlabs.com/opencart/index.php?route=account/register

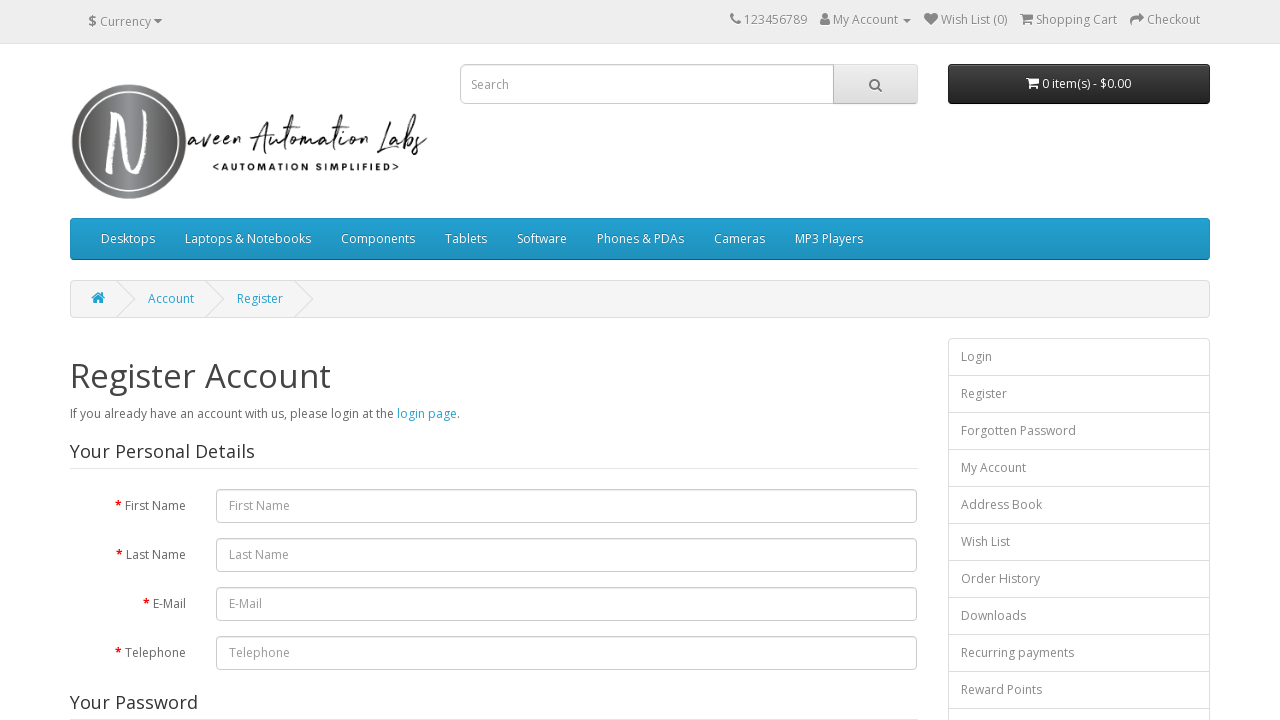

Filled first name field with 'naveen' on #input-firstname
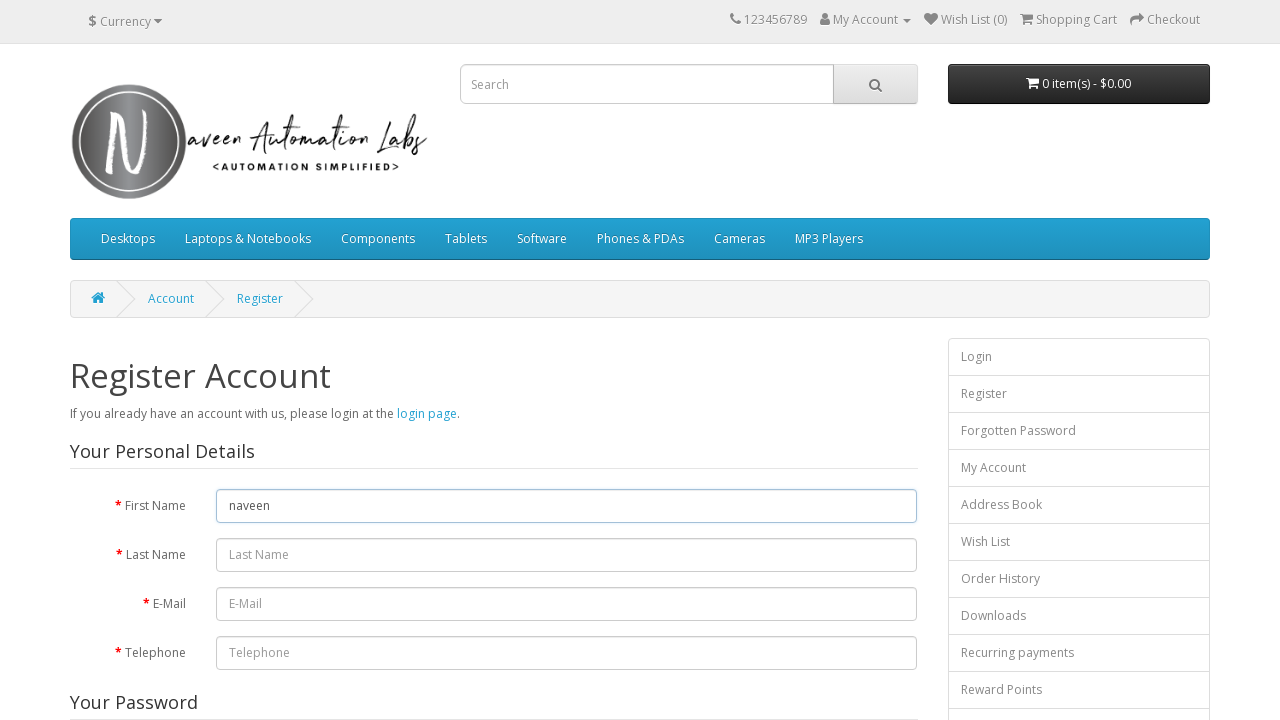

Filled last name field with 'automation' on #input-lastname
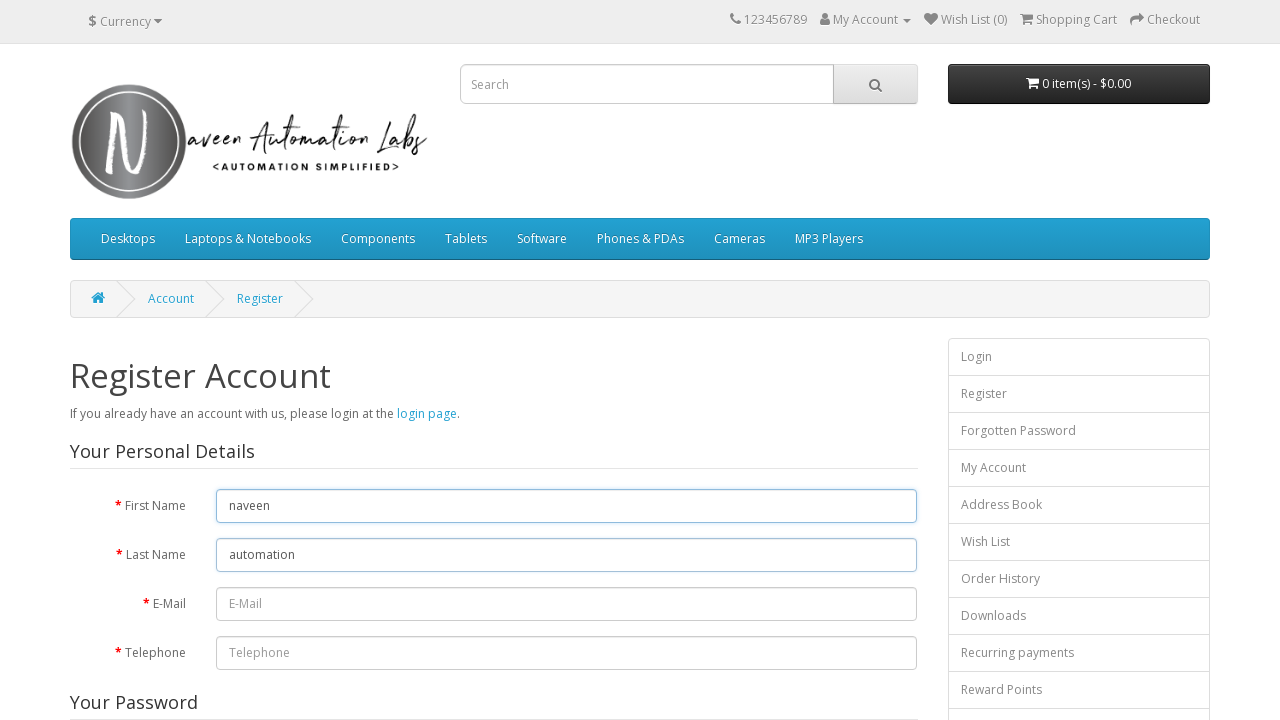

Filled email field with 'naveen.test.2024@gmail.com' on #input-email
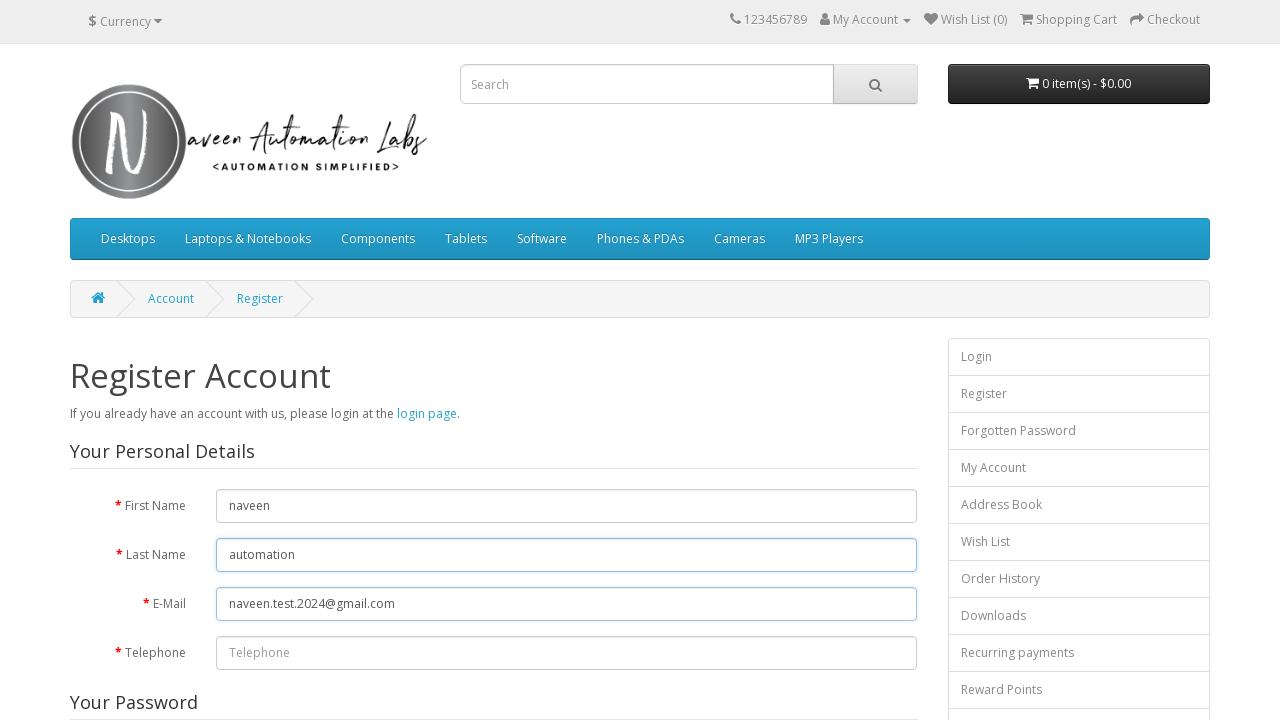

Filled telephone field with '7700557733' on #input-telephone
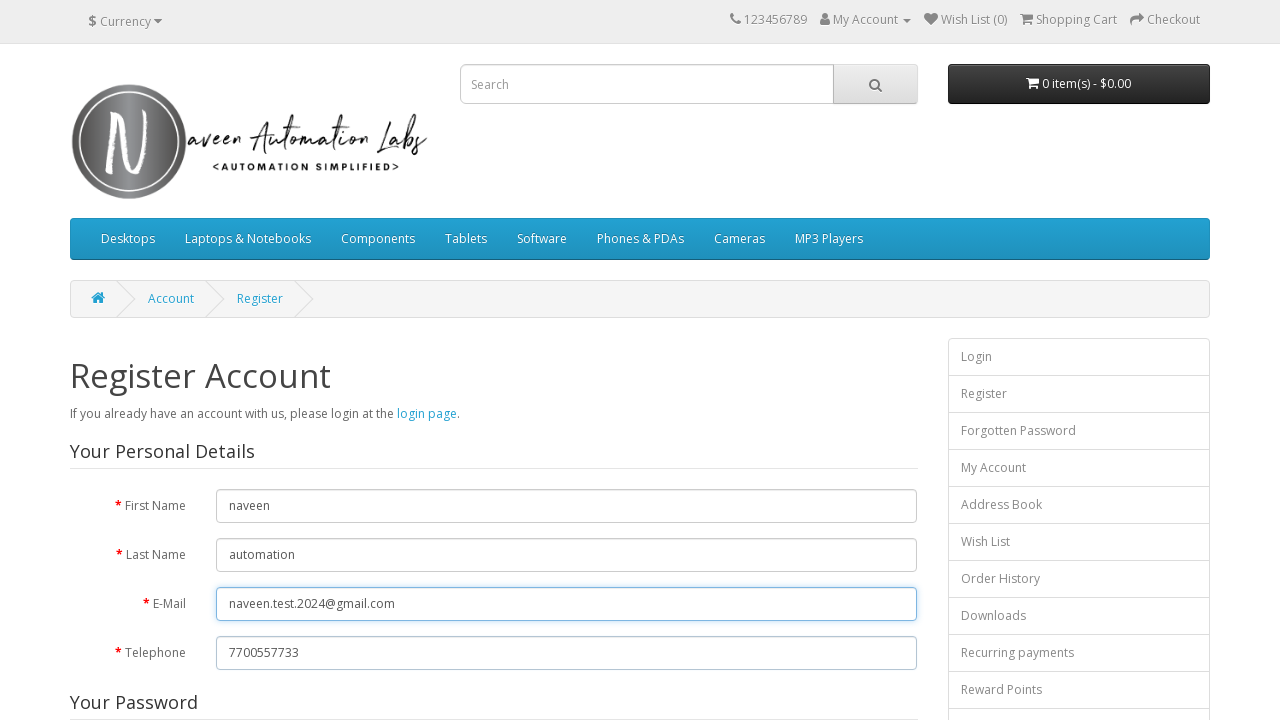

Filled password field with 'naveen@123' on #input-password
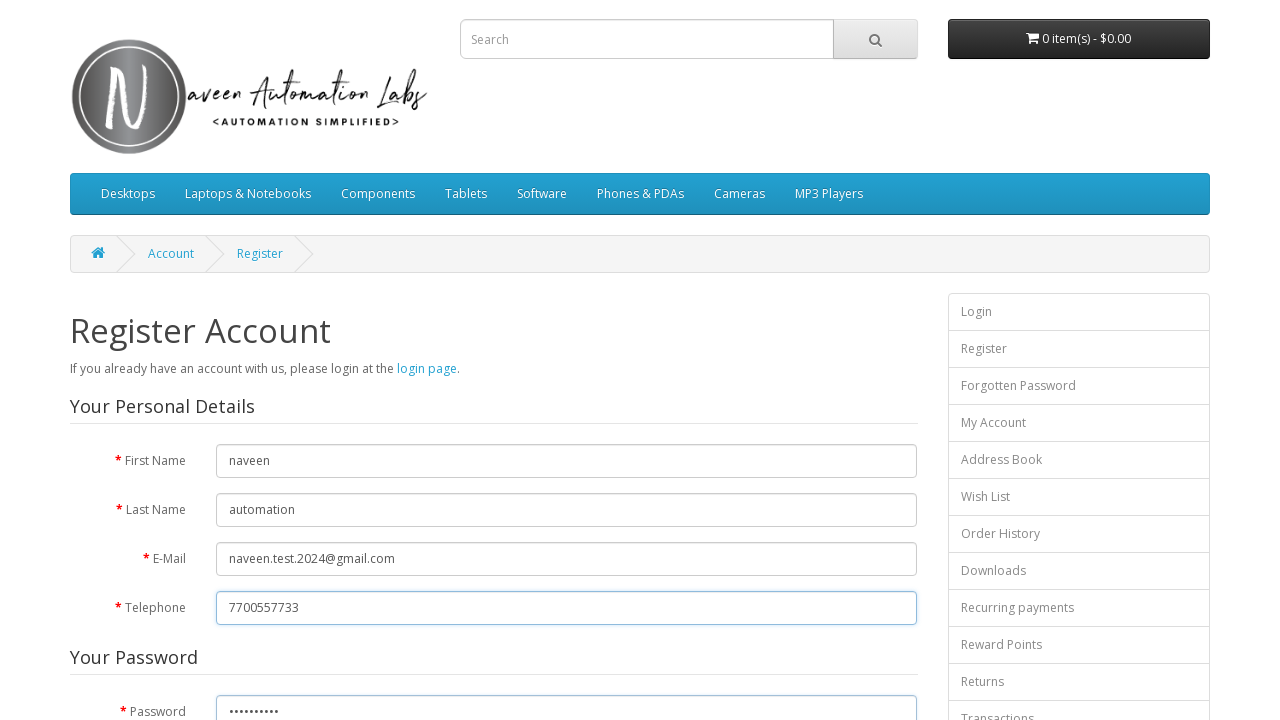

Filled password confirmation field with 'naveen@123' on #input-confirm
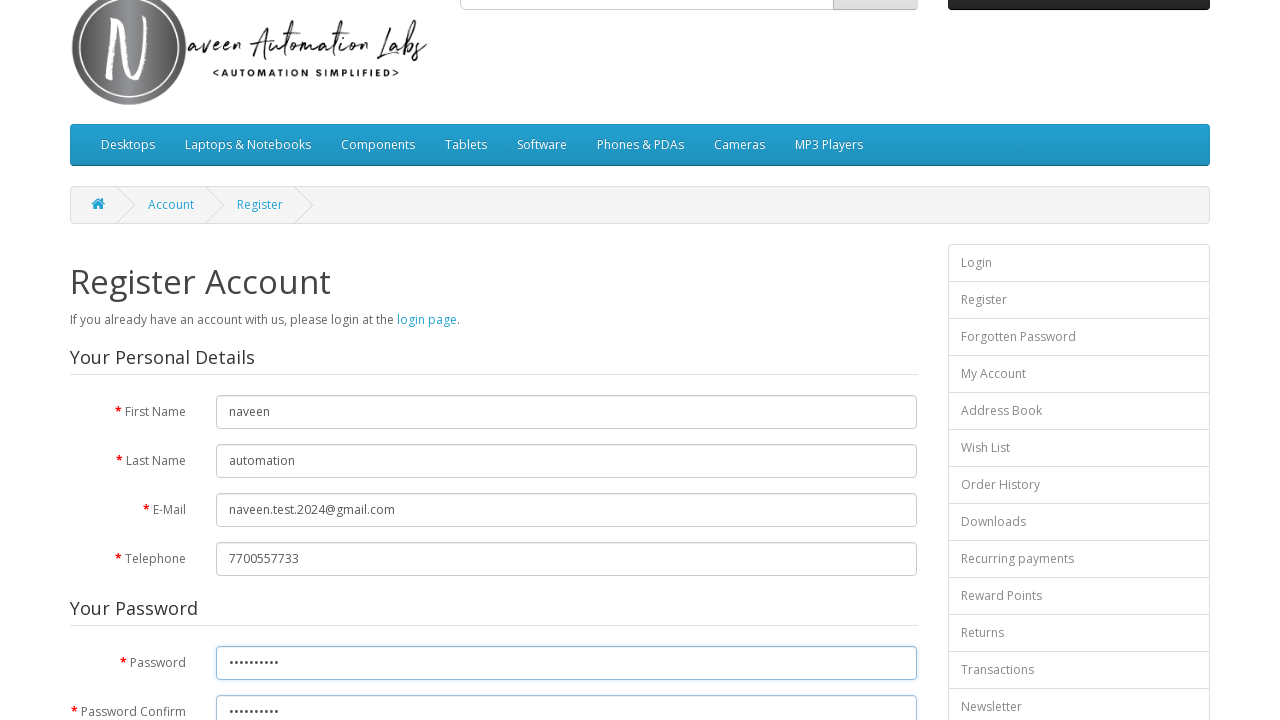

Accepted privacy policy checkbox at (825, 424) on input[name='agree']
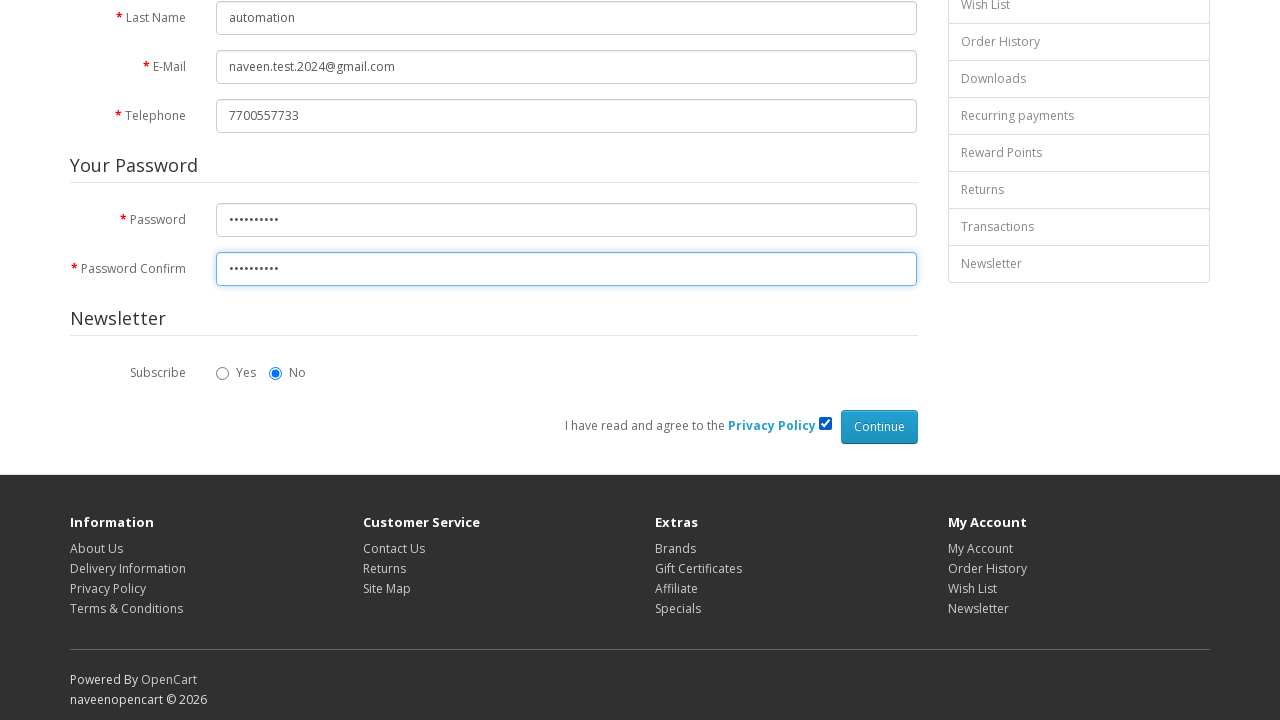

Clicked Continue button to submit registration form at (879, 427) on input.btn.btn-primary[value='Continue']
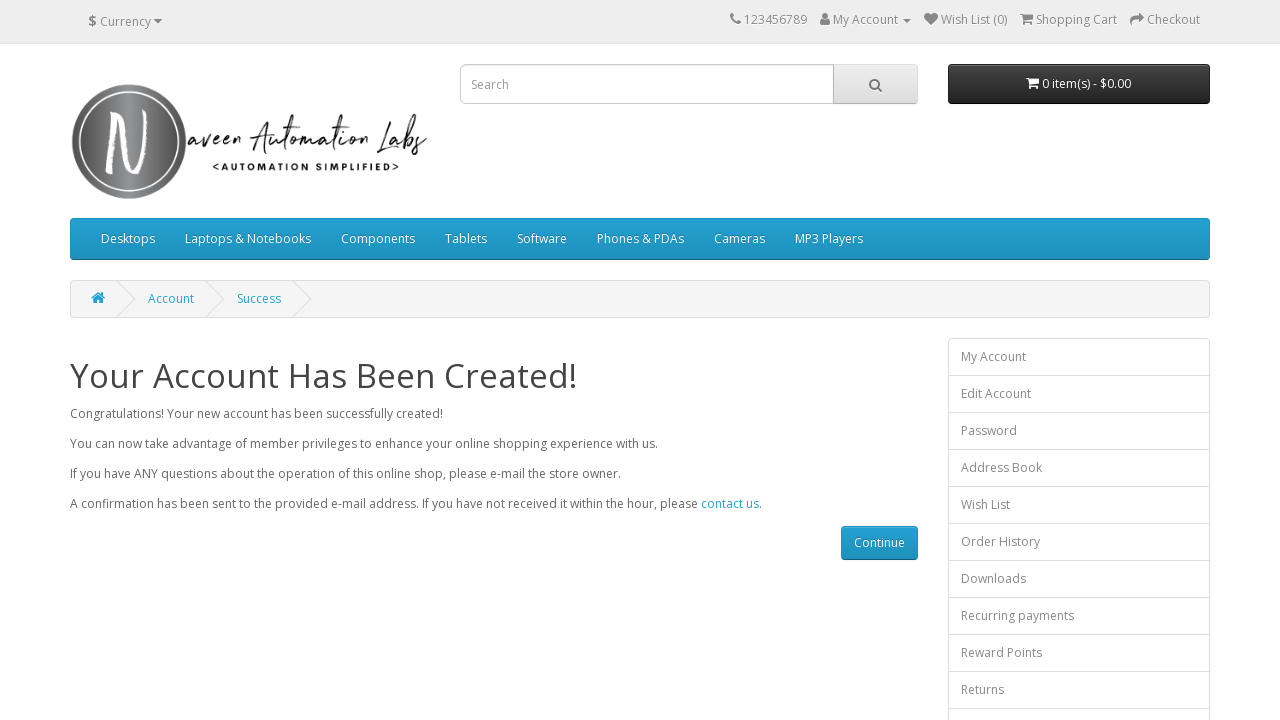

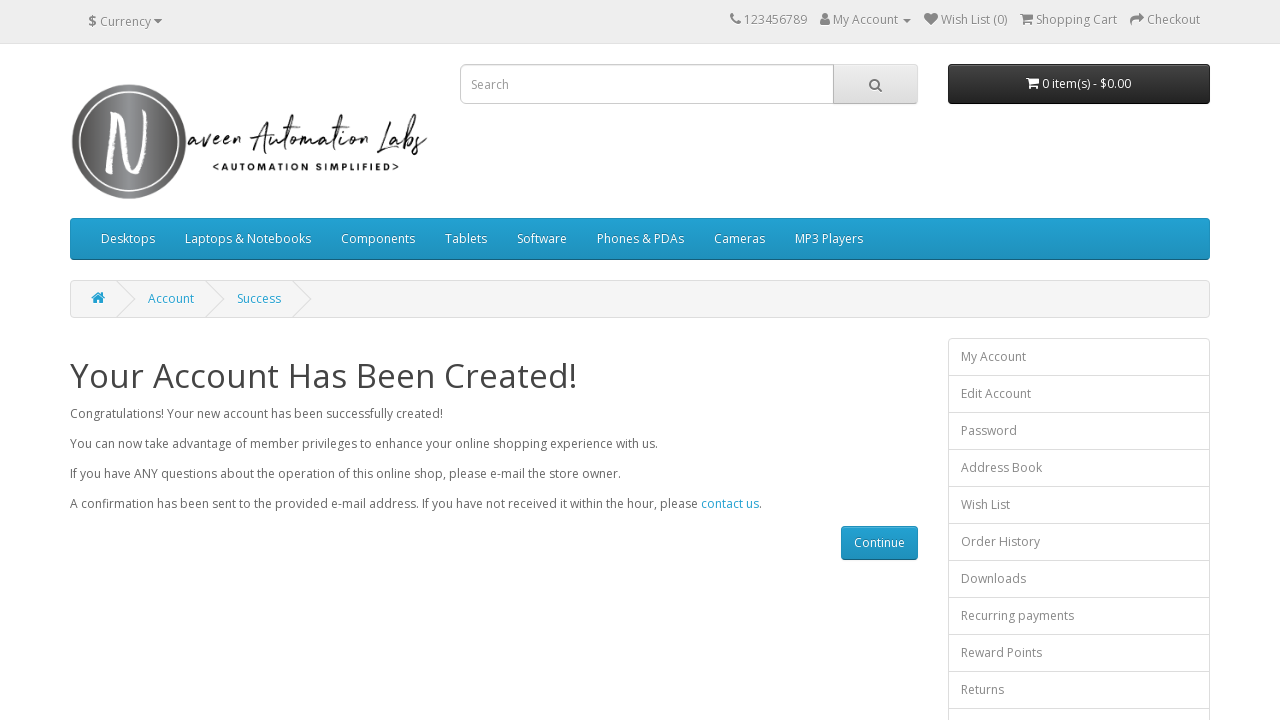